Tests radio button functionality by clicking the Yes radio button and verifying it is selected

Starting URL: https://demoqa.com/radio-button

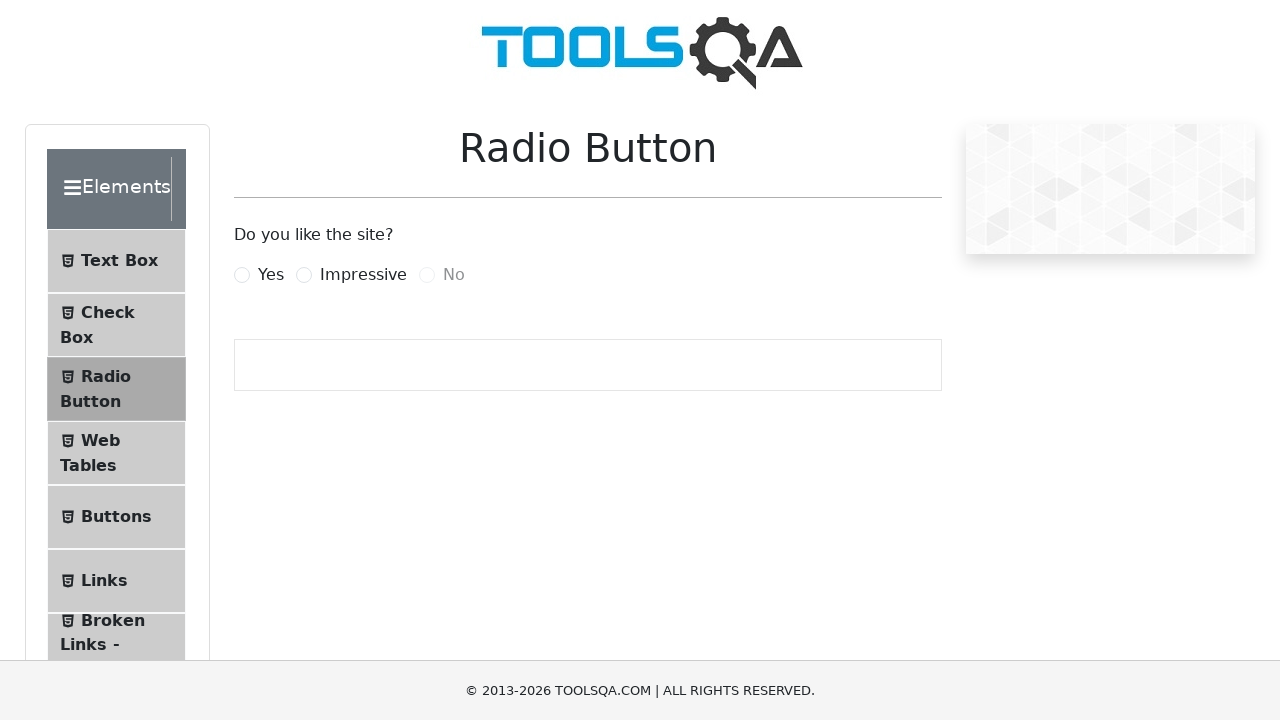

Clicked on Yes radio button at (271, 275) on label[for="yesRadio"]
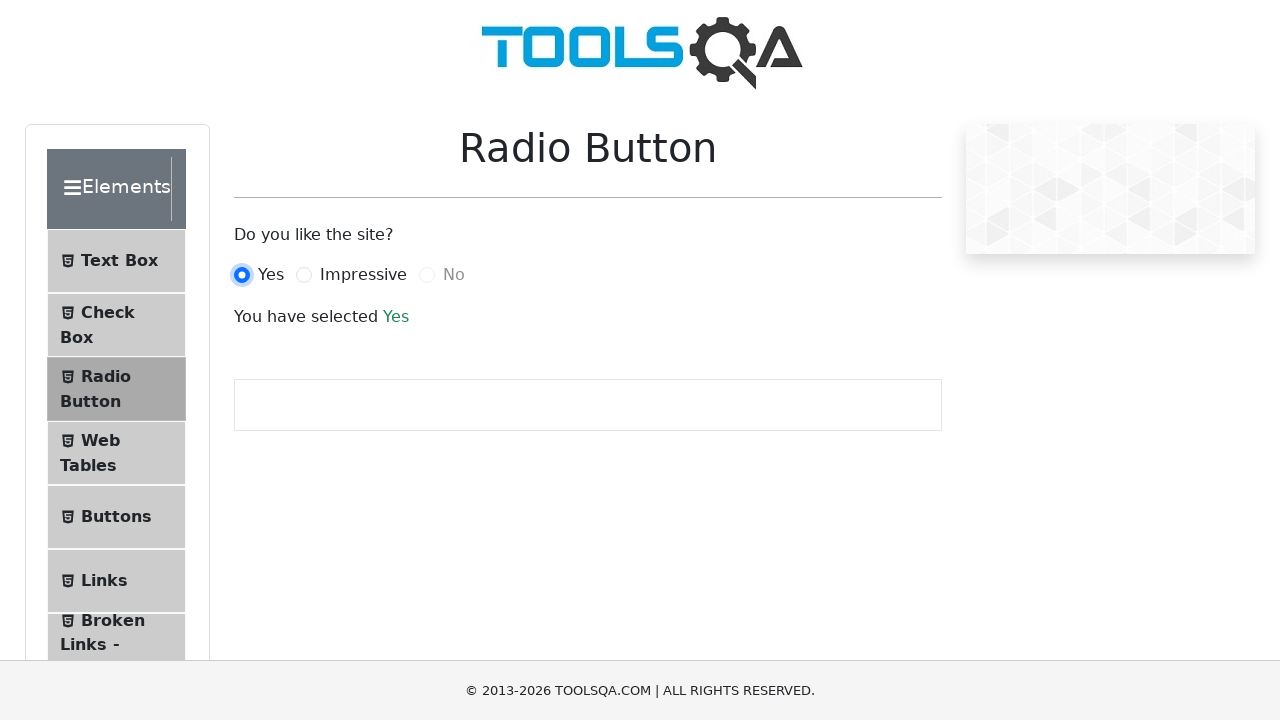

Yes radio button confirmed as selected
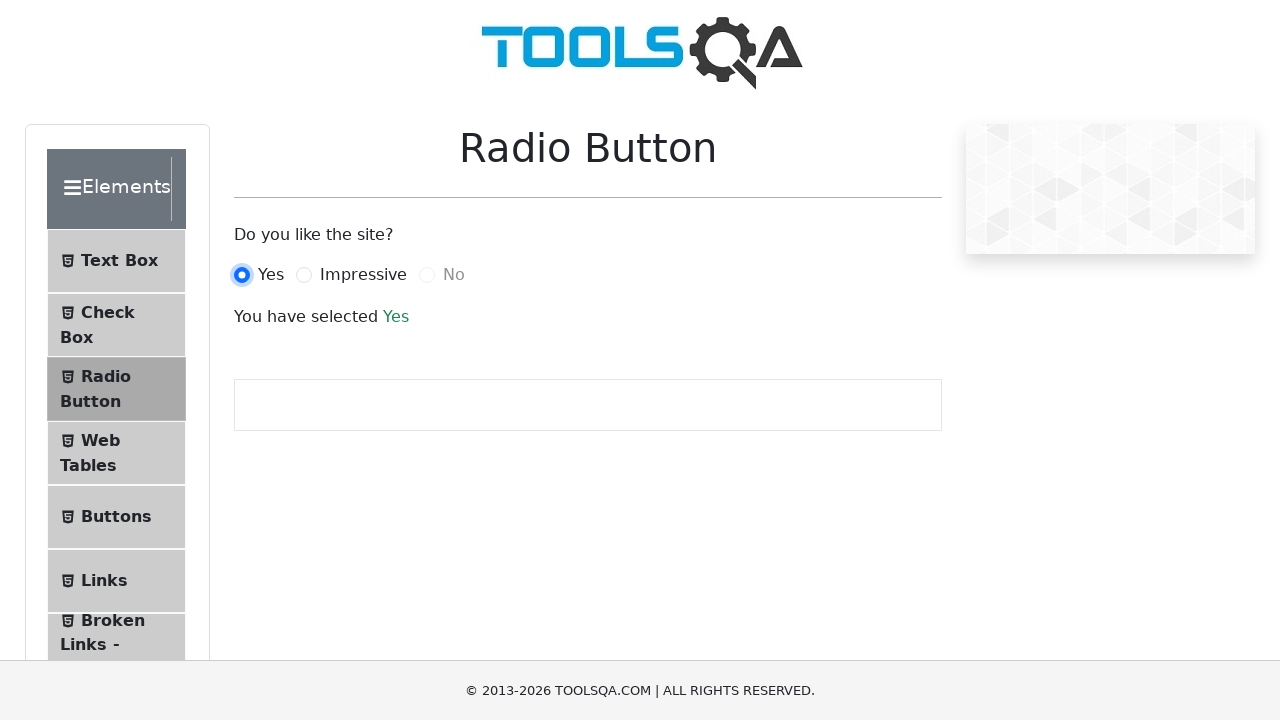

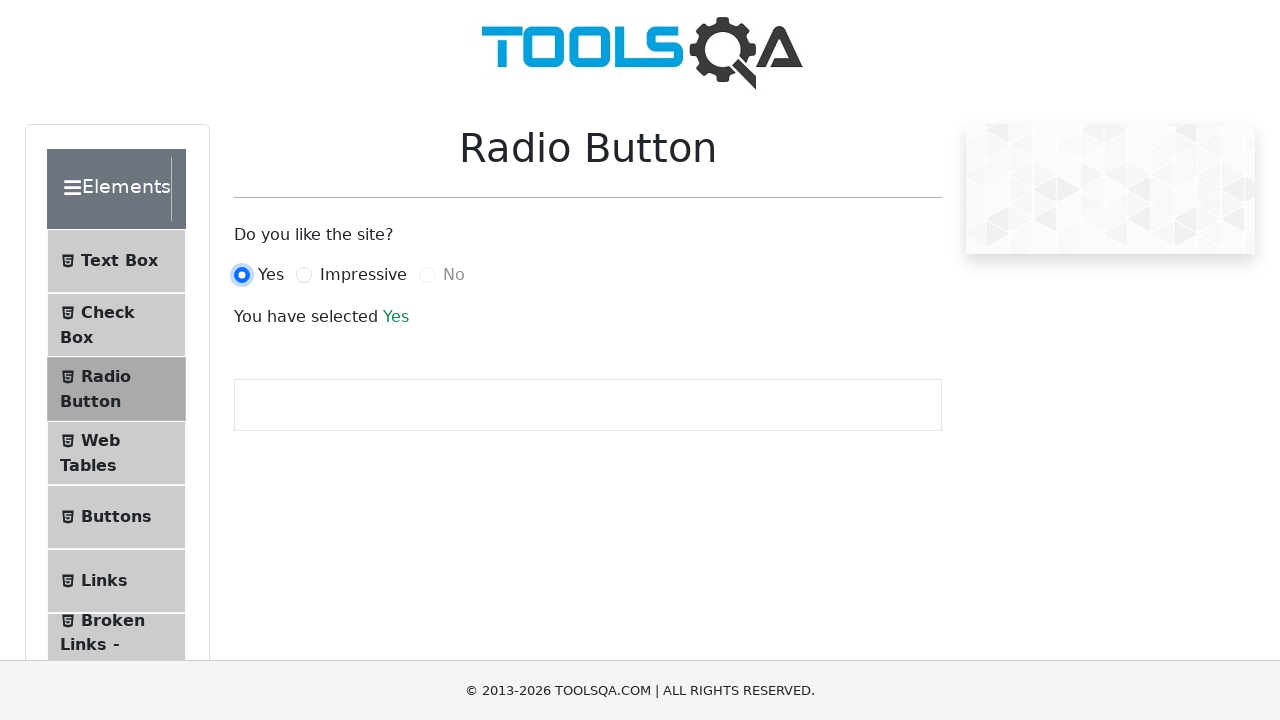